Creates a new paste on Pastebin by filling in the code text area, paste name, and setting expiration to 10 minutes

Starting URL: https://pastebin.com

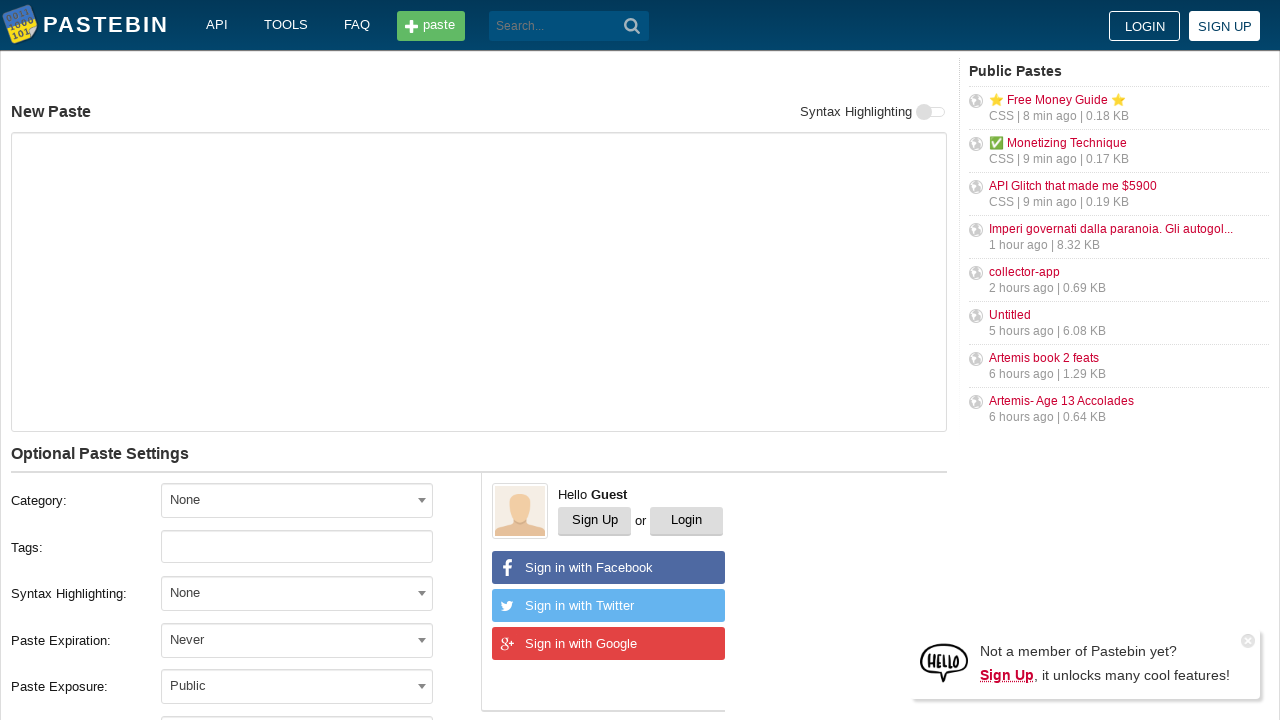

Filled paste content text area with 'Hello from WebDriver' on #postform-text
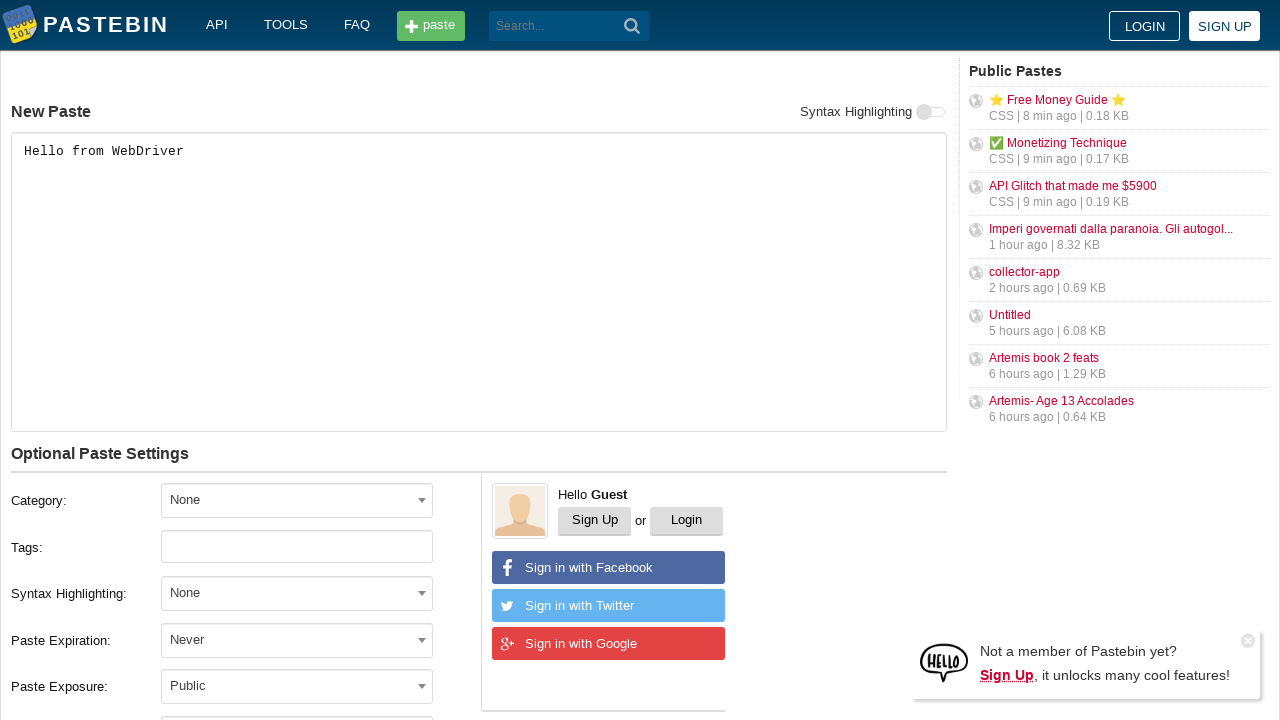

Filled paste name field with 'helloweb' on #postform-name
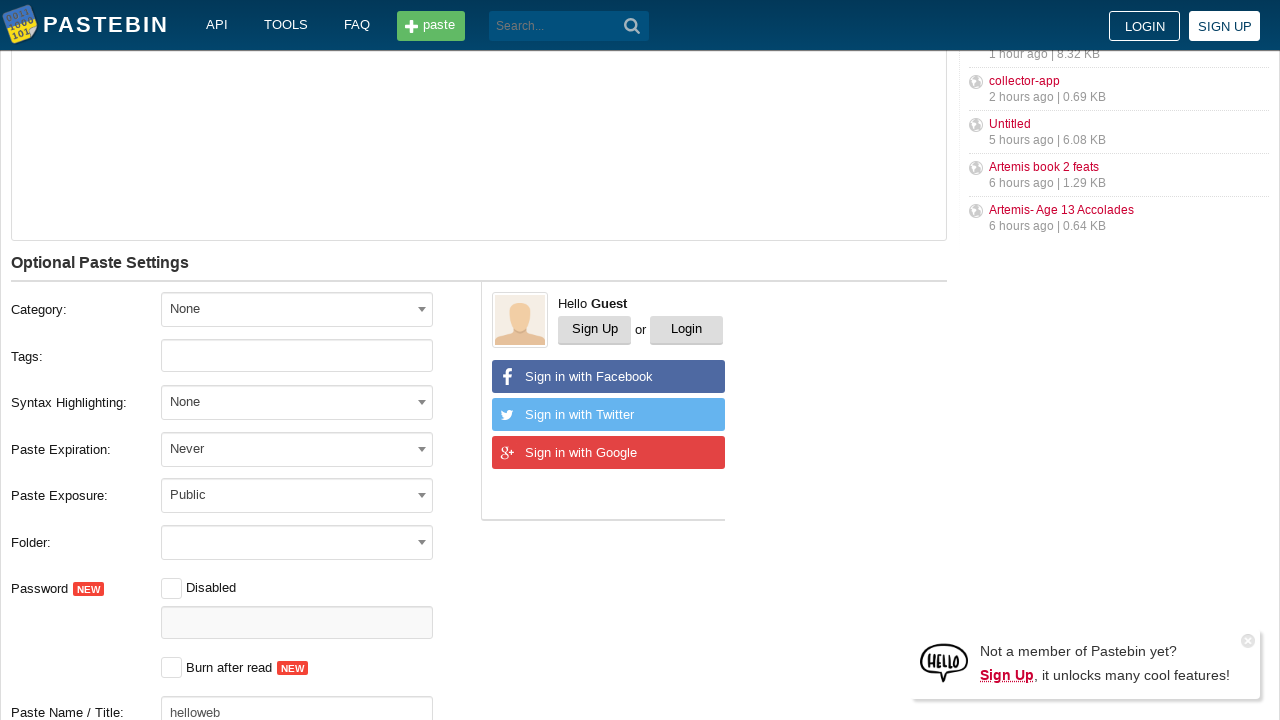

Clicked expiration dropdown to open options at (297, 448) on #select2-postform-expiration-container
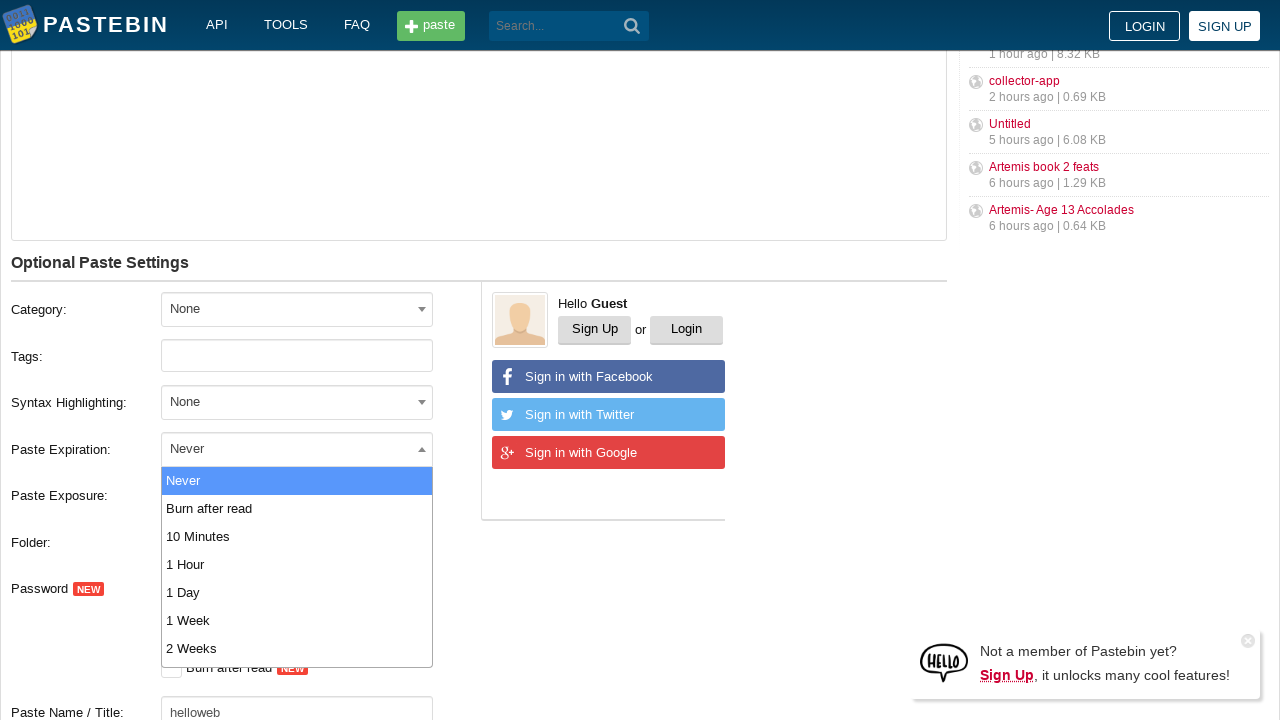

Selected '10 Minutes' from expiration dropdown at (297, 536) on li:has-text('10 Minutes')
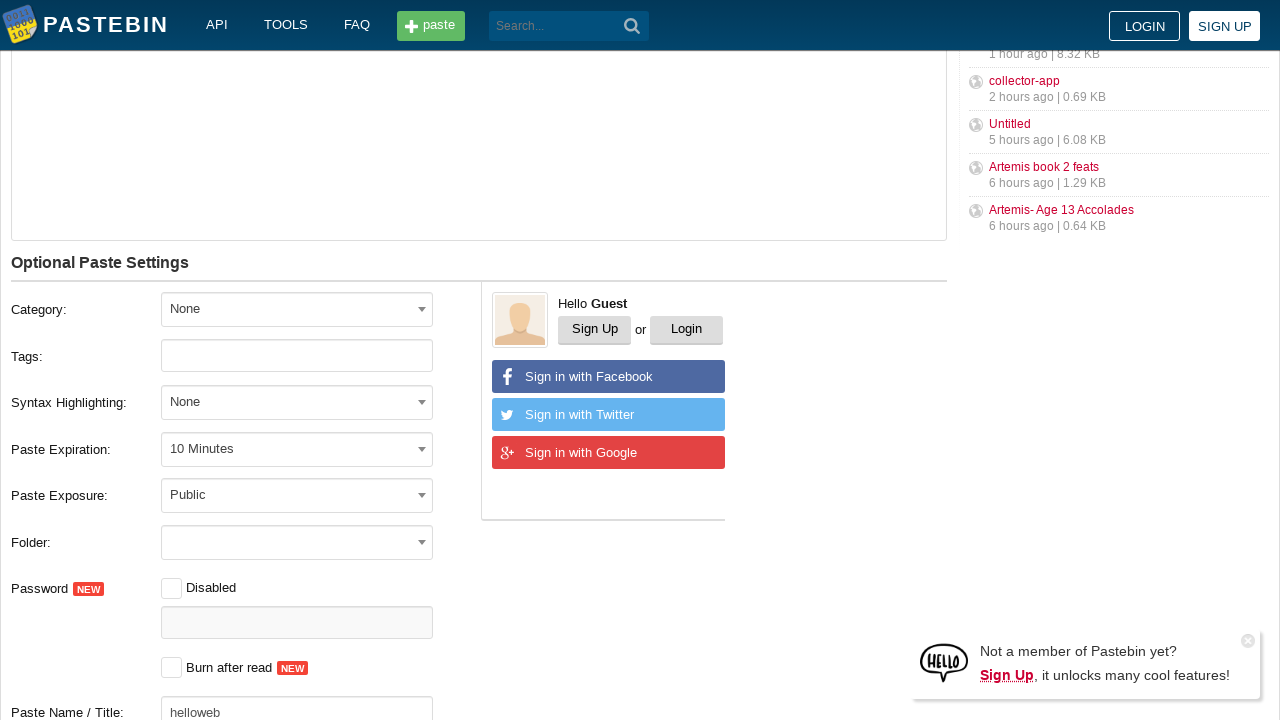

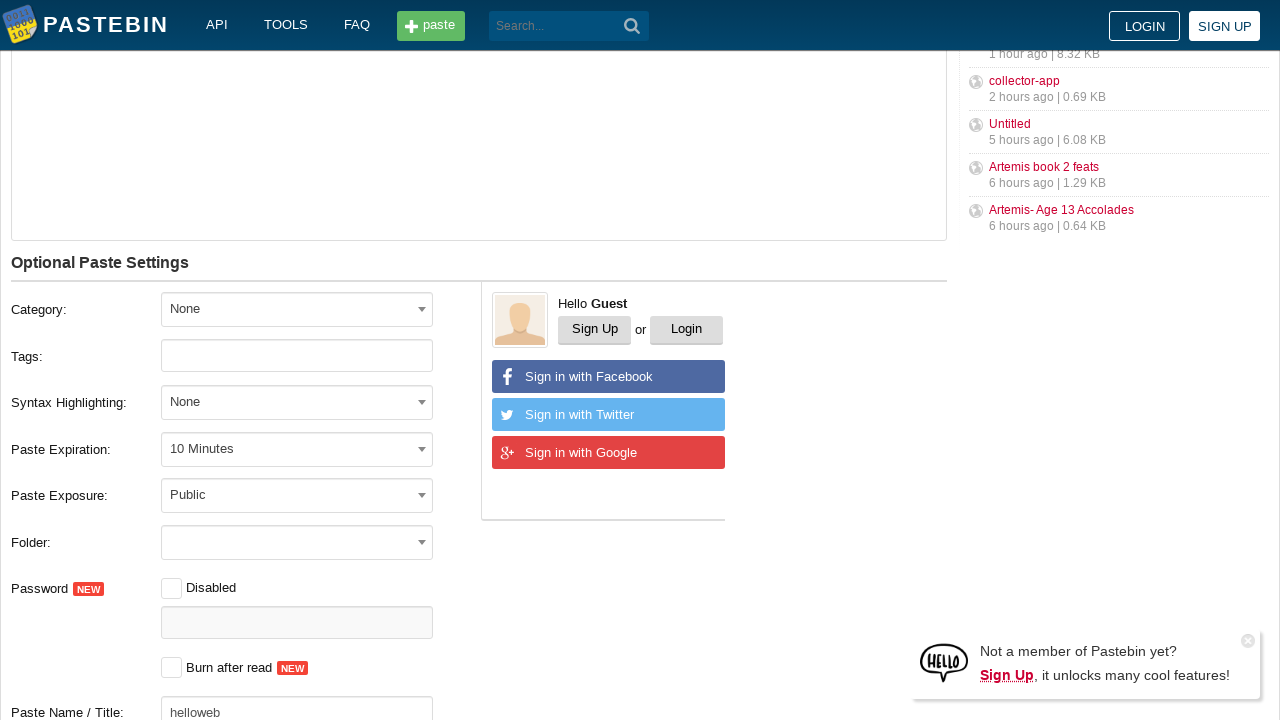